Tests clicking on the first text input element using XPath index notation to demonstrate nth element selection

Starting URL: https://www.tutorialspoint.com/index.htm

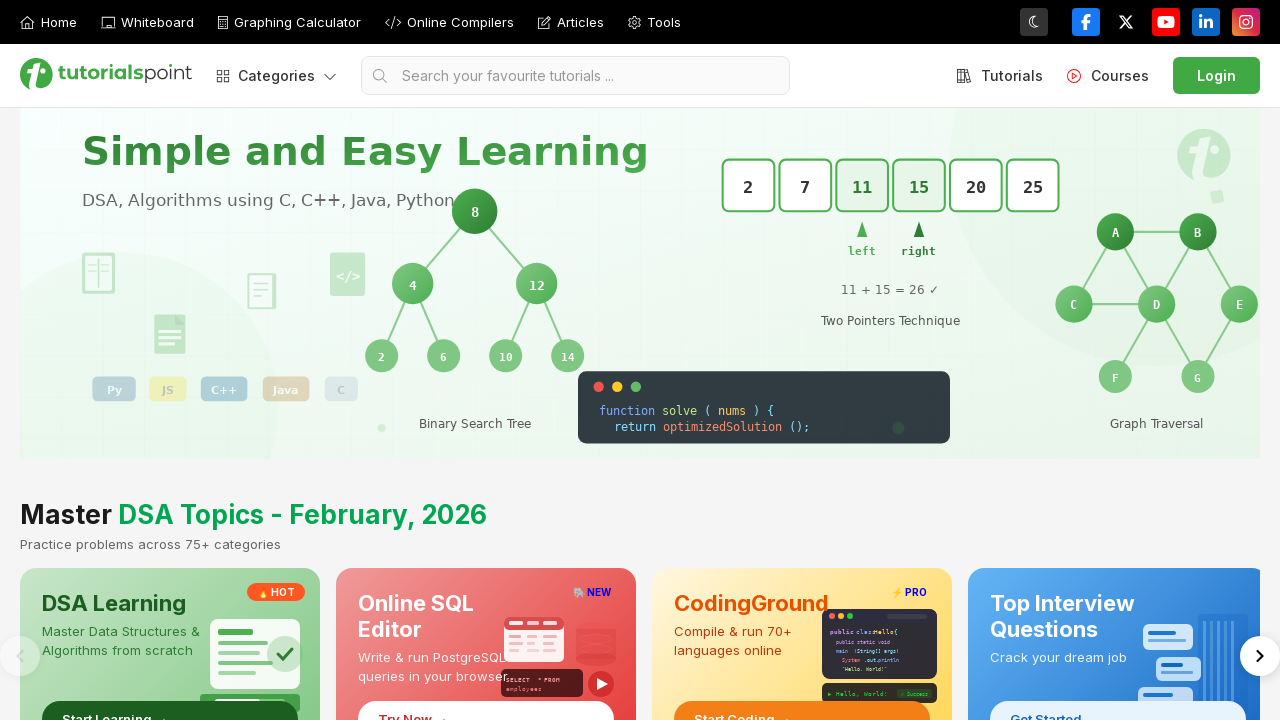

Navigated to TutorialsPoint homepage
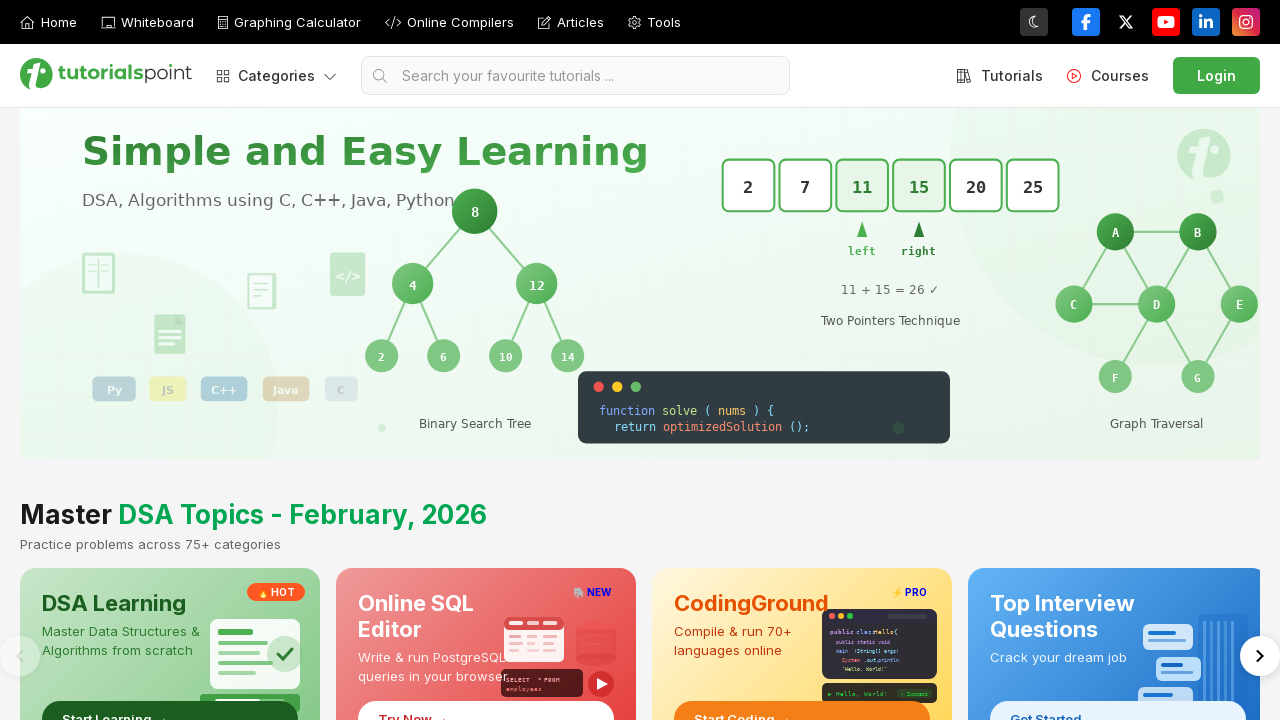

Clicked the first text input element using XPath index notation at (576, 76) on (//input[@type='text'])[1]
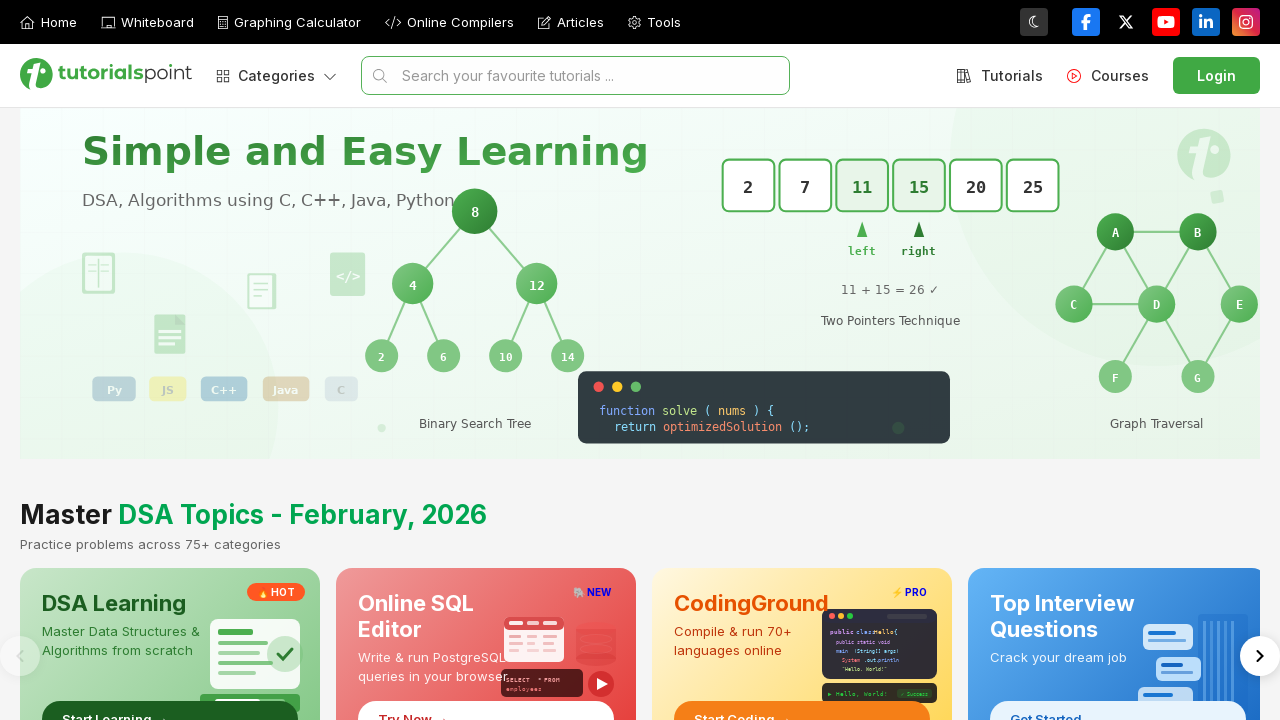

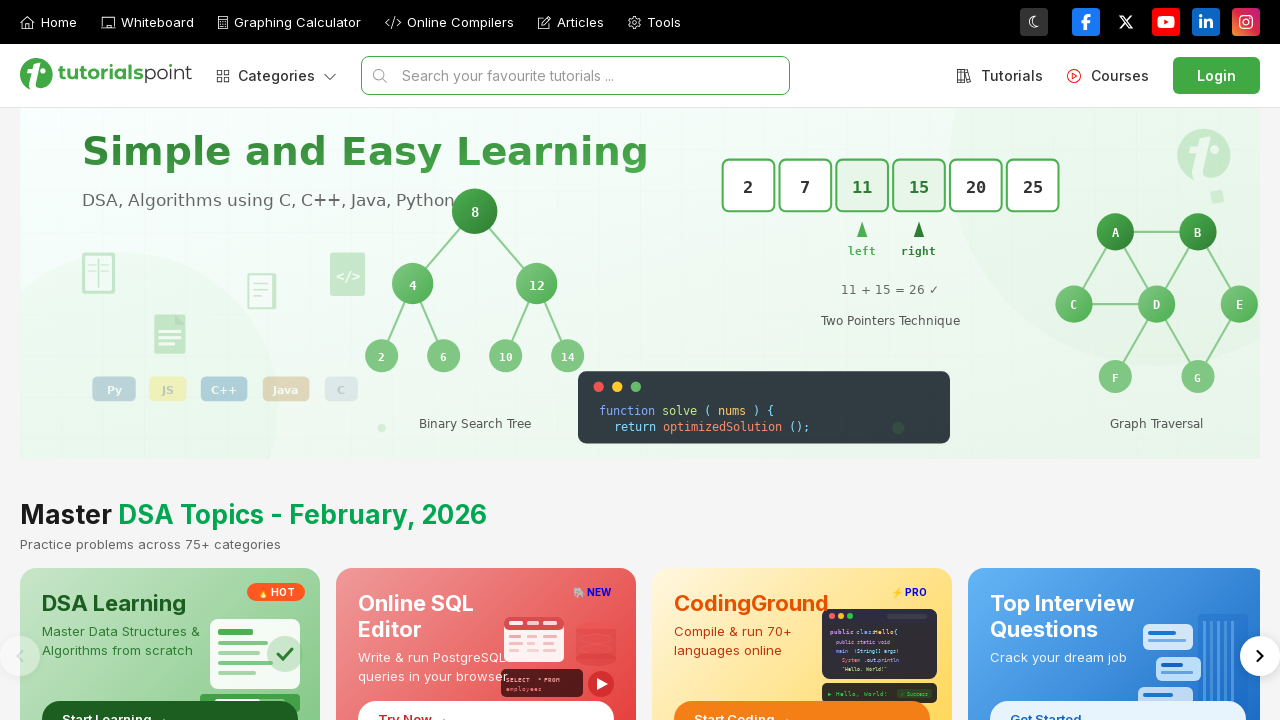